Tests that pressing Escape while editing cancels the edit and reverts to original text.

Starting URL: https://demo.playwright.dev/todomvc/#/

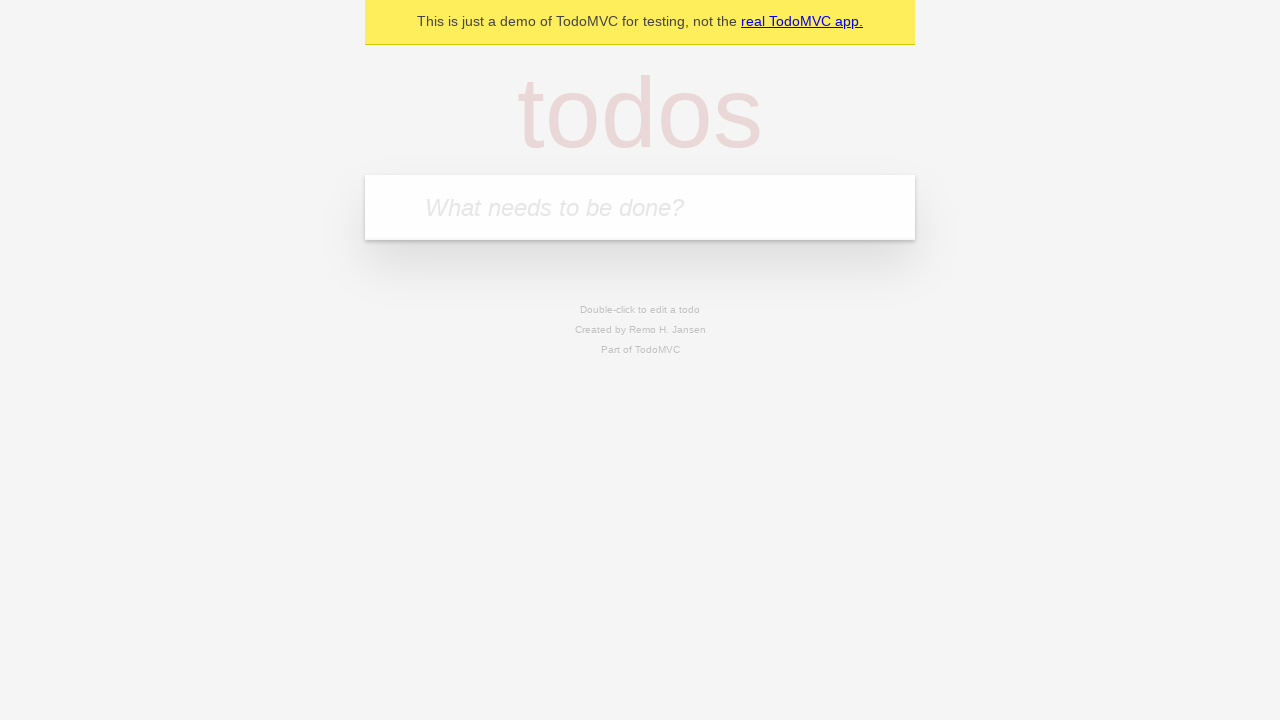

Filled new todo field with 'buy some cheese' on internal:attr=[placeholder="What needs to be done?"i]
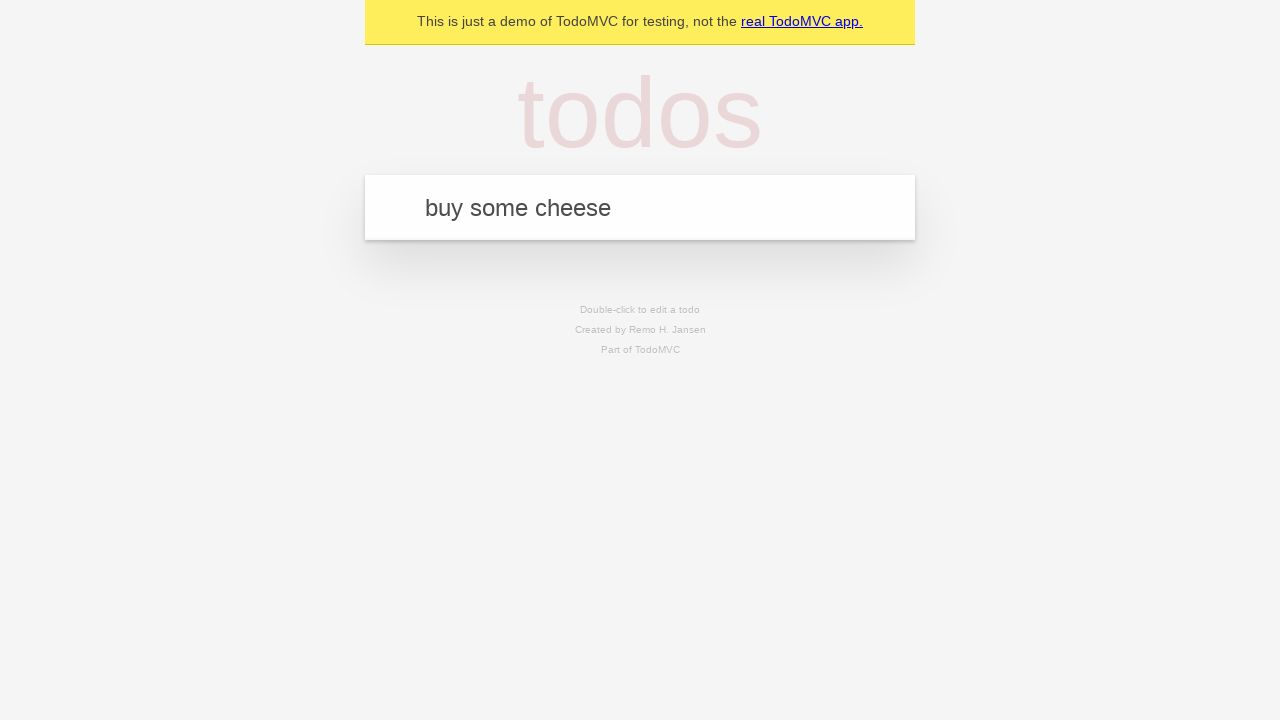

Pressed Enter to add todo 'buy some cheese' on internal:attr=[placeholder="What needs to be done?"i]
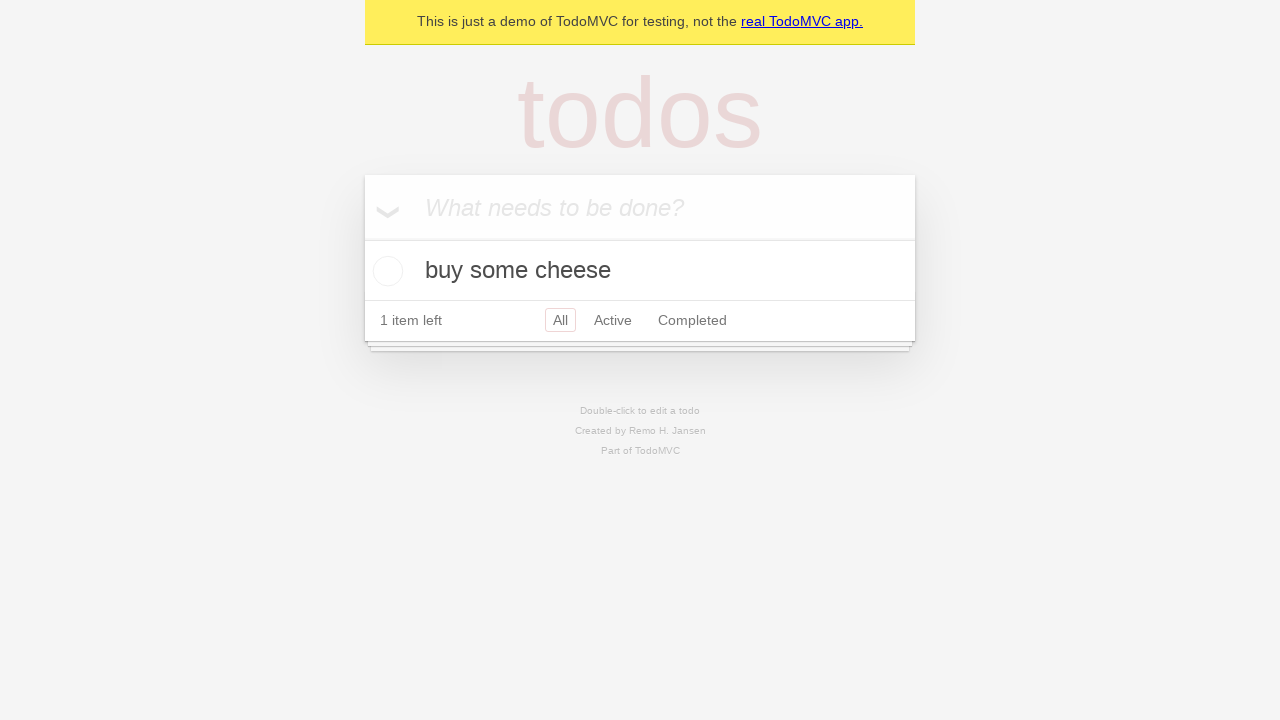

Filled new todo field with 'feed the cat' on internal:attr=[placeholder="What needs to be done?"i]
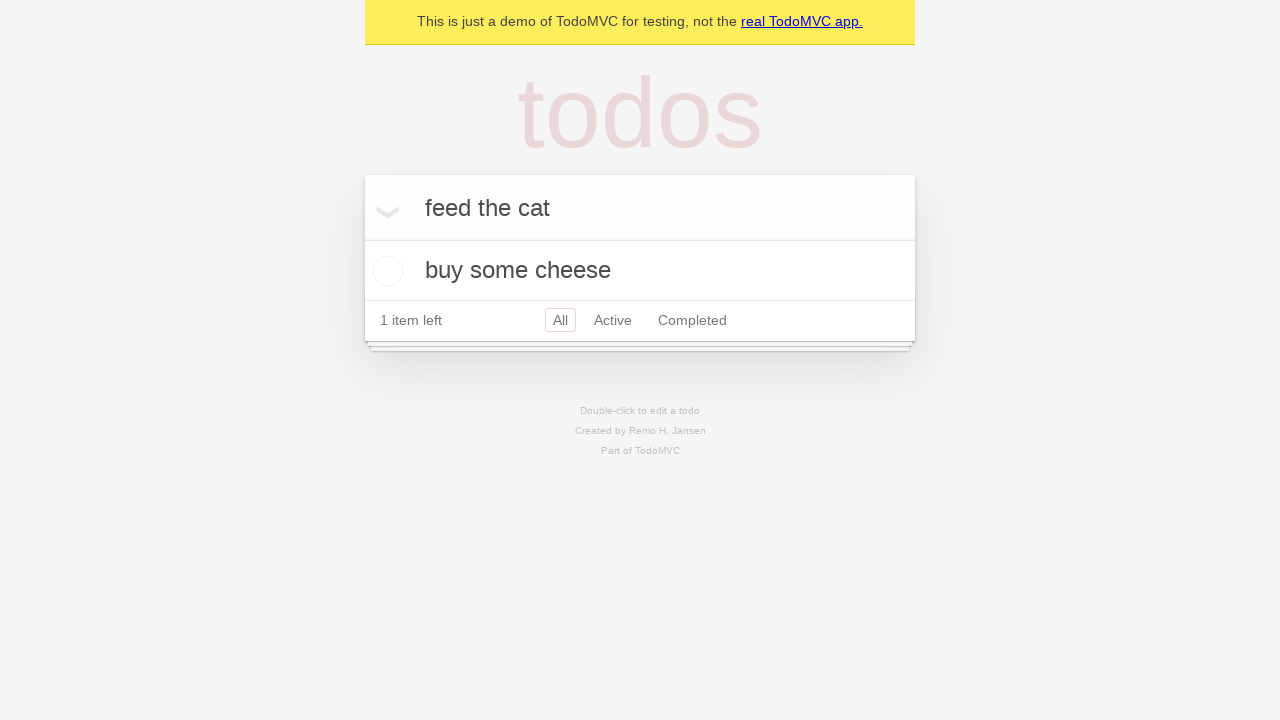

Pressed Enter to add todo 'feed the cat' on internal:attr=[placeholder="What needs to be done?"i]
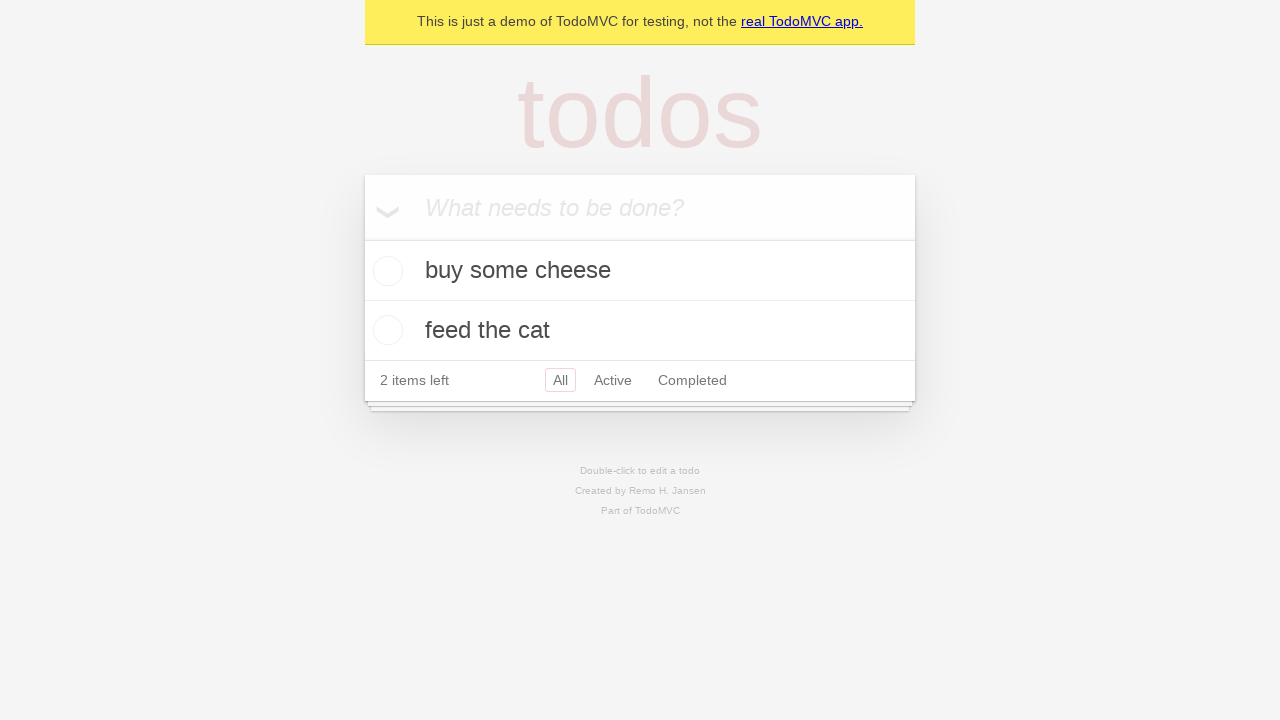

Filled new todo field with 'book a doctors appointment' on internal:attr=[placeholder="What needs to be done?"i]
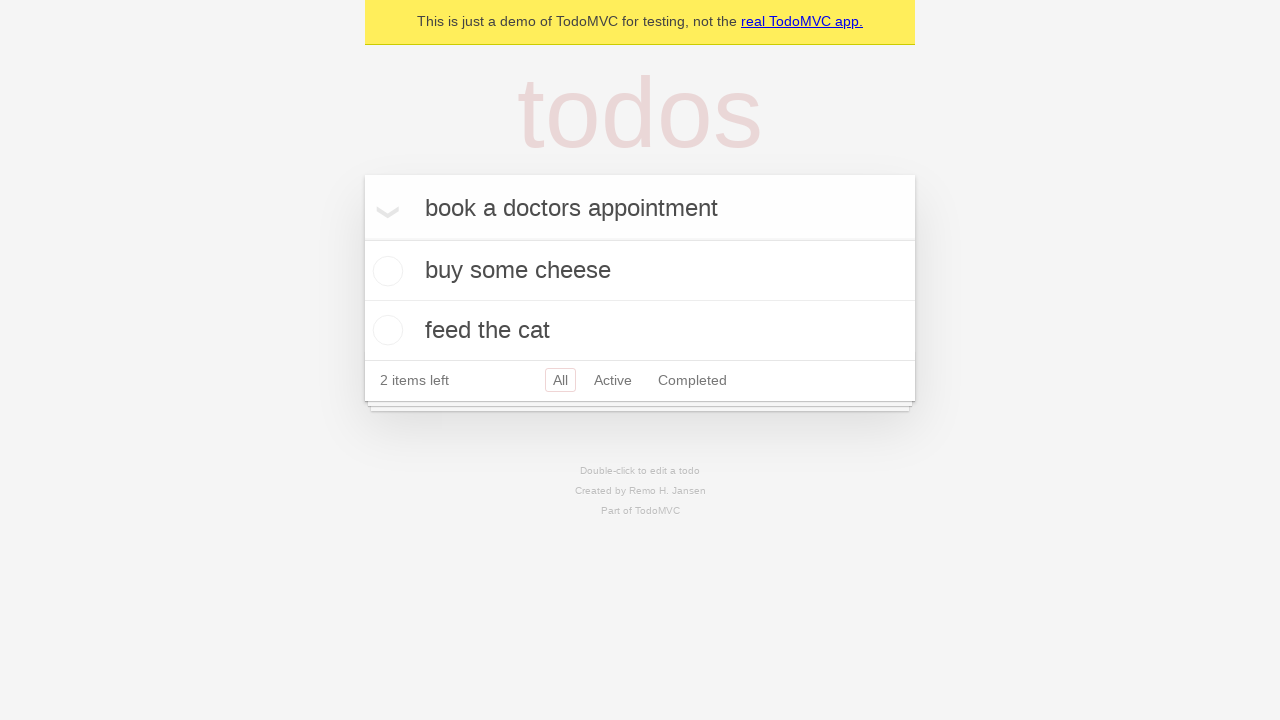

Pressed Enter to add todo 'book a doctors appointment' on internal:attr=[placeholder="What needs to be done?"i]
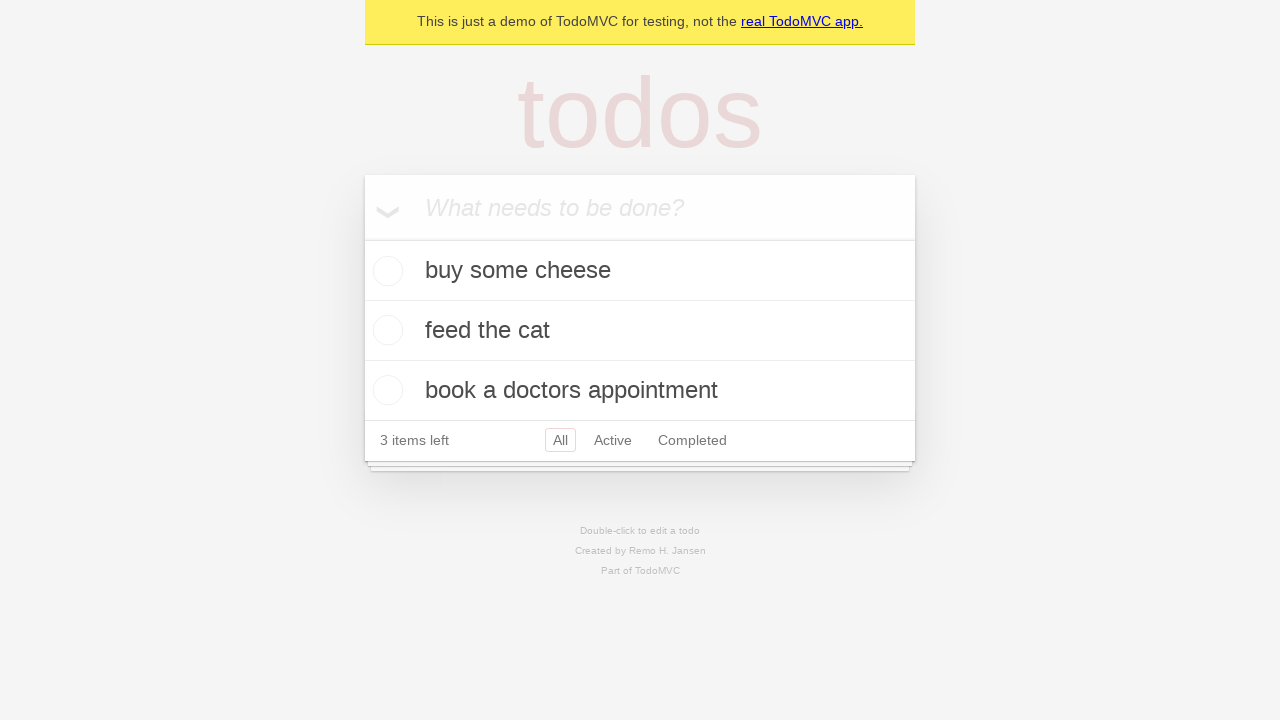

Double-clicked second todo item to enter edit mode at (640, 331) on internal:testid=[data-testid="todo-item"s] >> nth=1
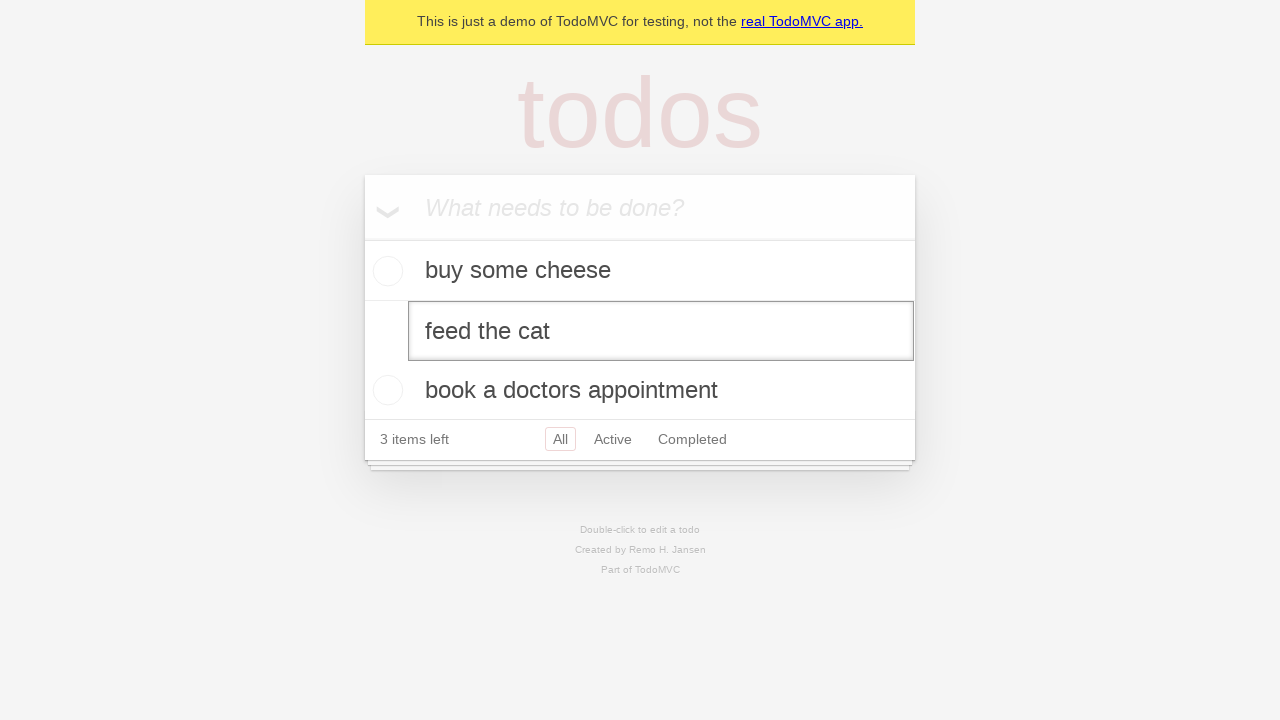

Filled edit field with 'buy some sausages' on internal:testid=[data-testid="todo-item"s] >> nth=1 >> internal:role=textbox[nam
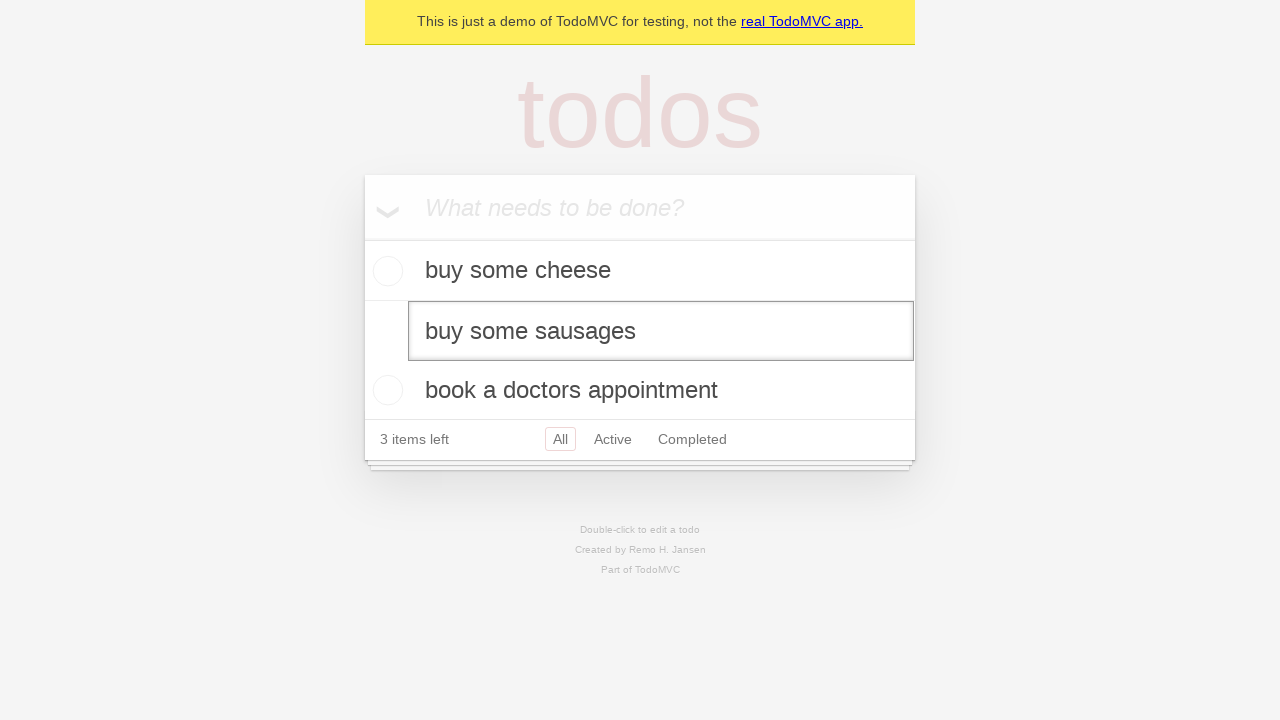

Pressed Escape to cancel edit and revert to original text on internal:testid=[data-testid="todo-item"s] >> nth=1 >> internal:role=textbox[nam
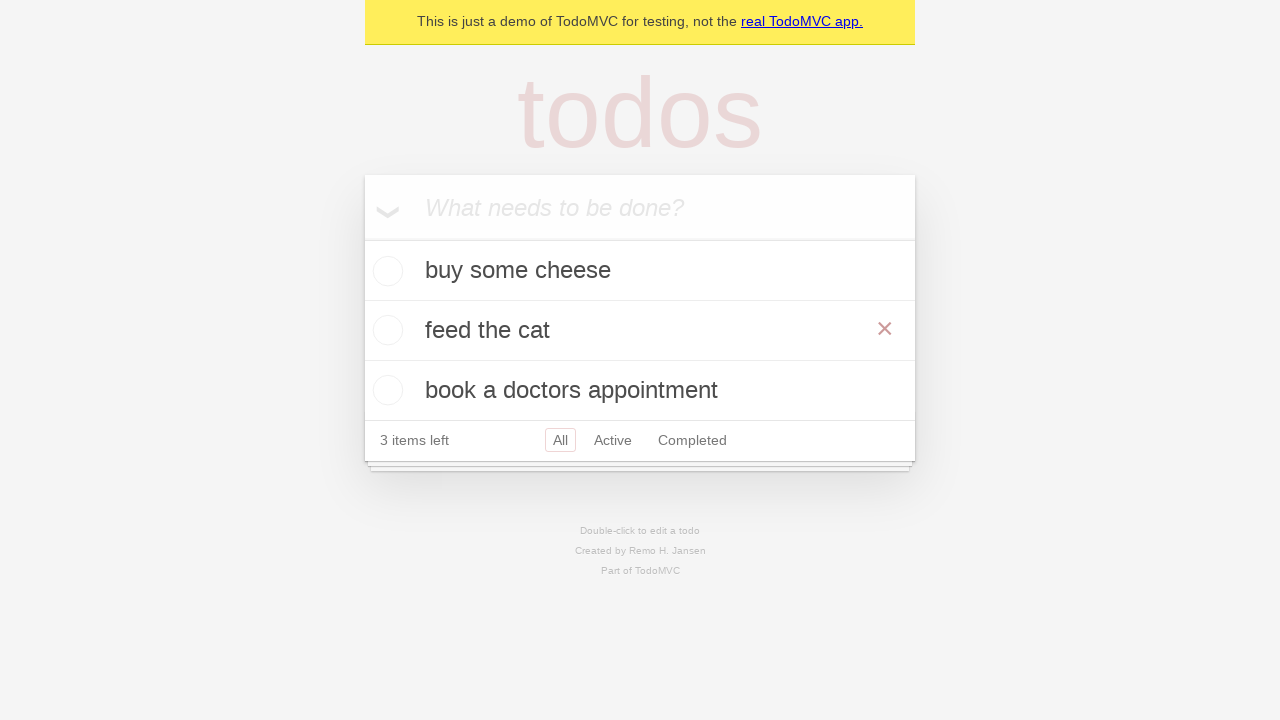

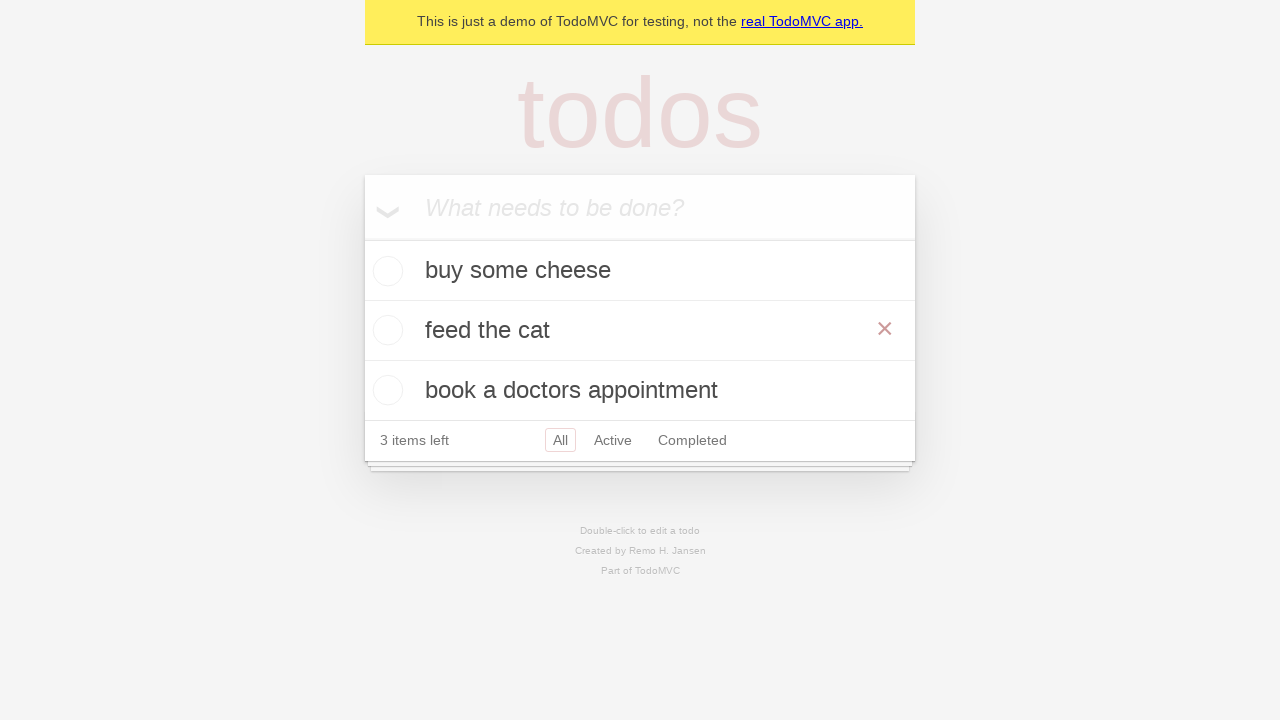